Tests accepting a basic JavaScript alert by clicking the alert button and accepting the dialog

Starting URL: https://demoqa.com/alerts

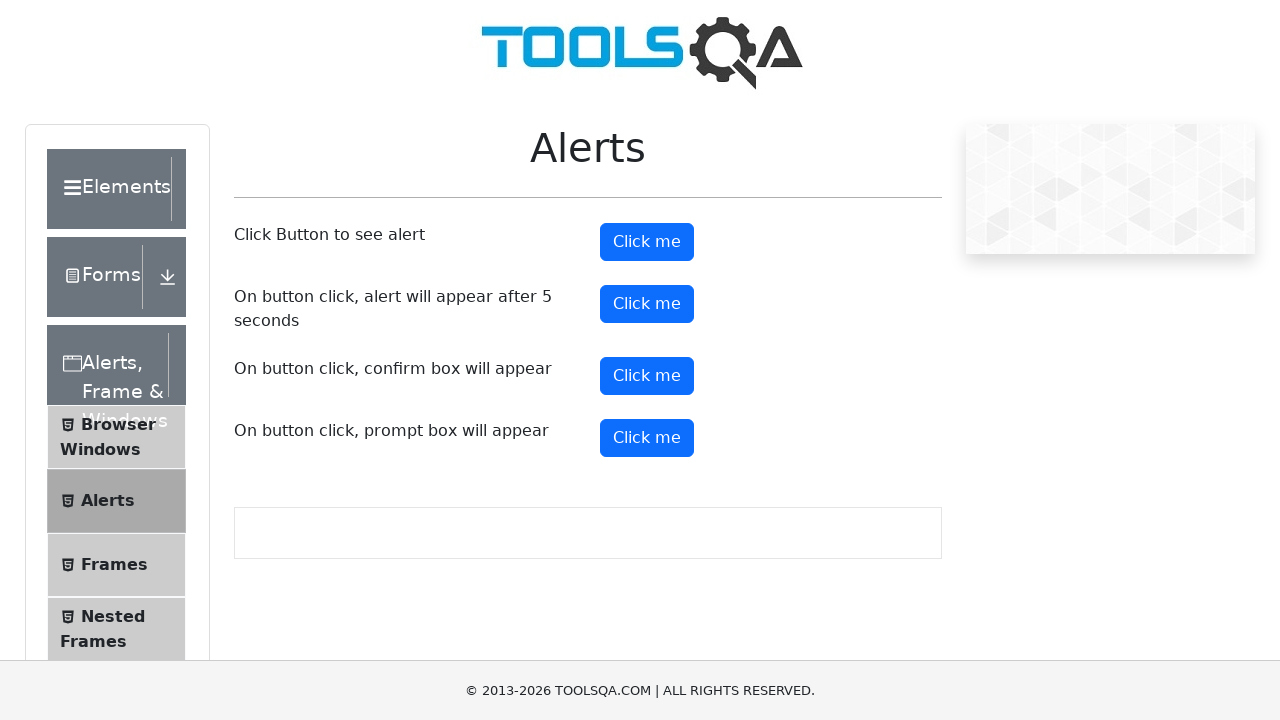

Clicked the alert button to trigger the JavaScript alert at (647, 242) on #alertButton
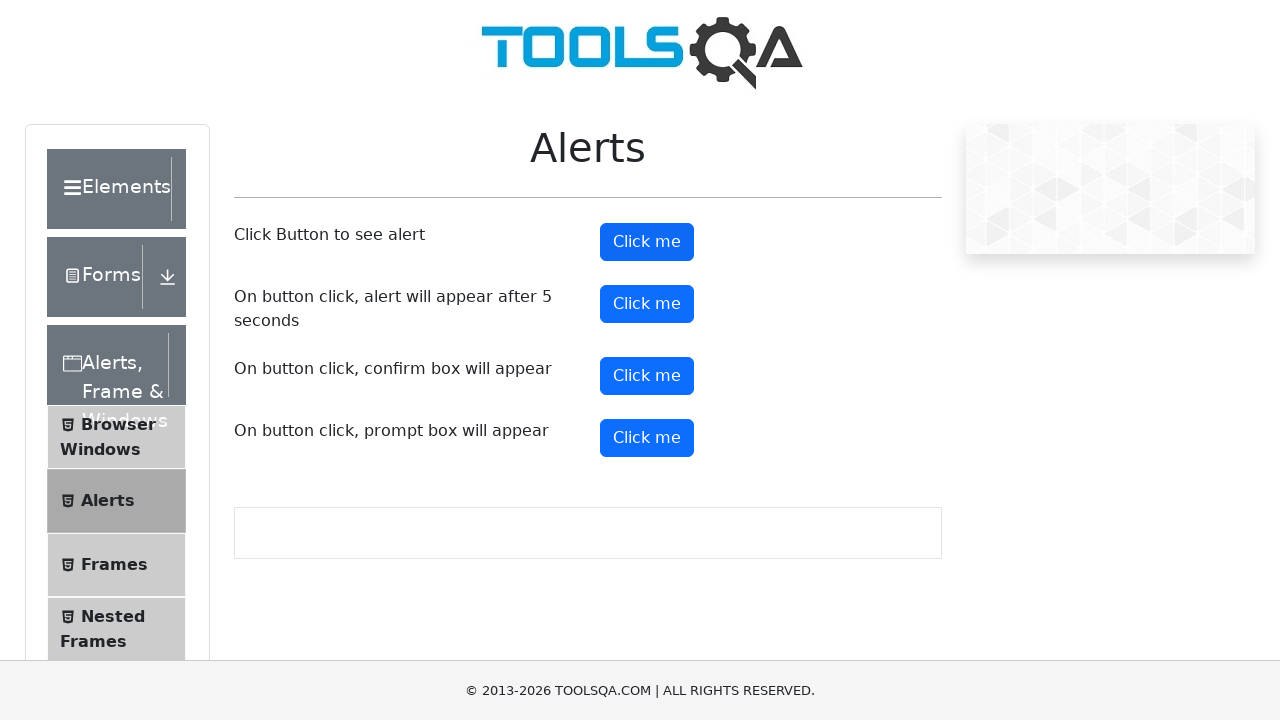

Set up dialog handler to accept alerts
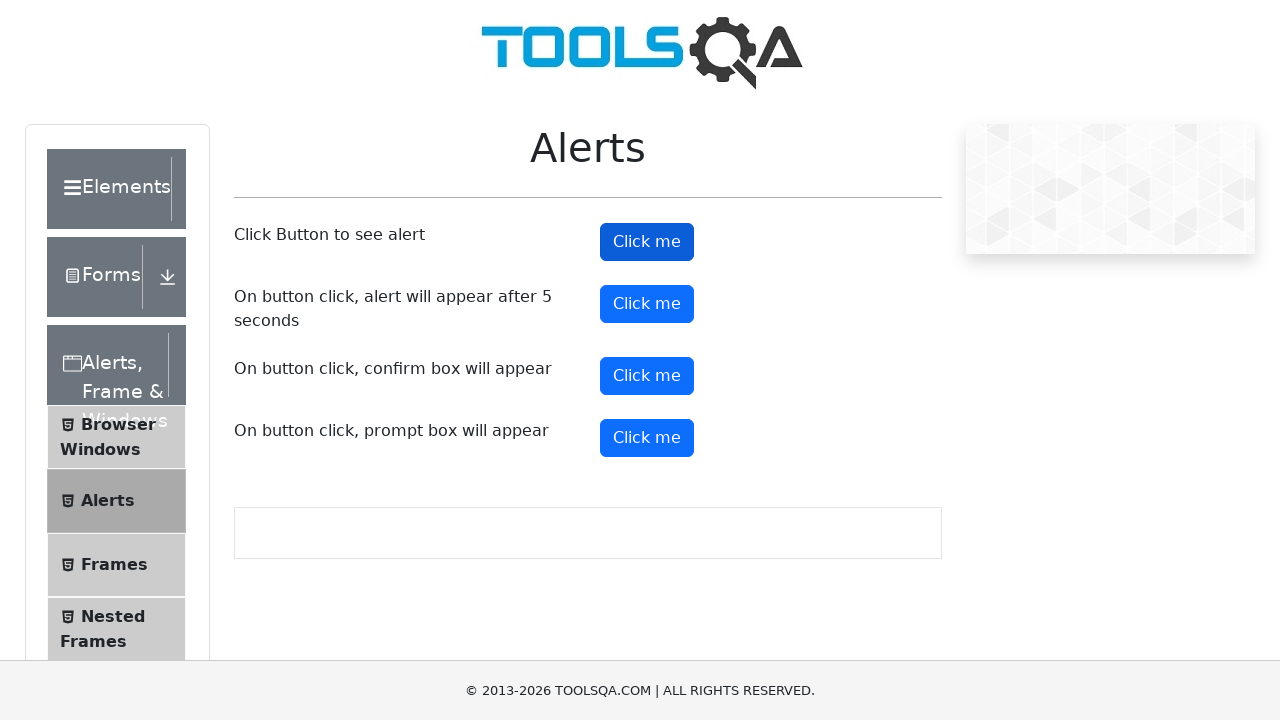

Clicked the alert button again to trigger alert with handler active at (647, 242) on #alertButton
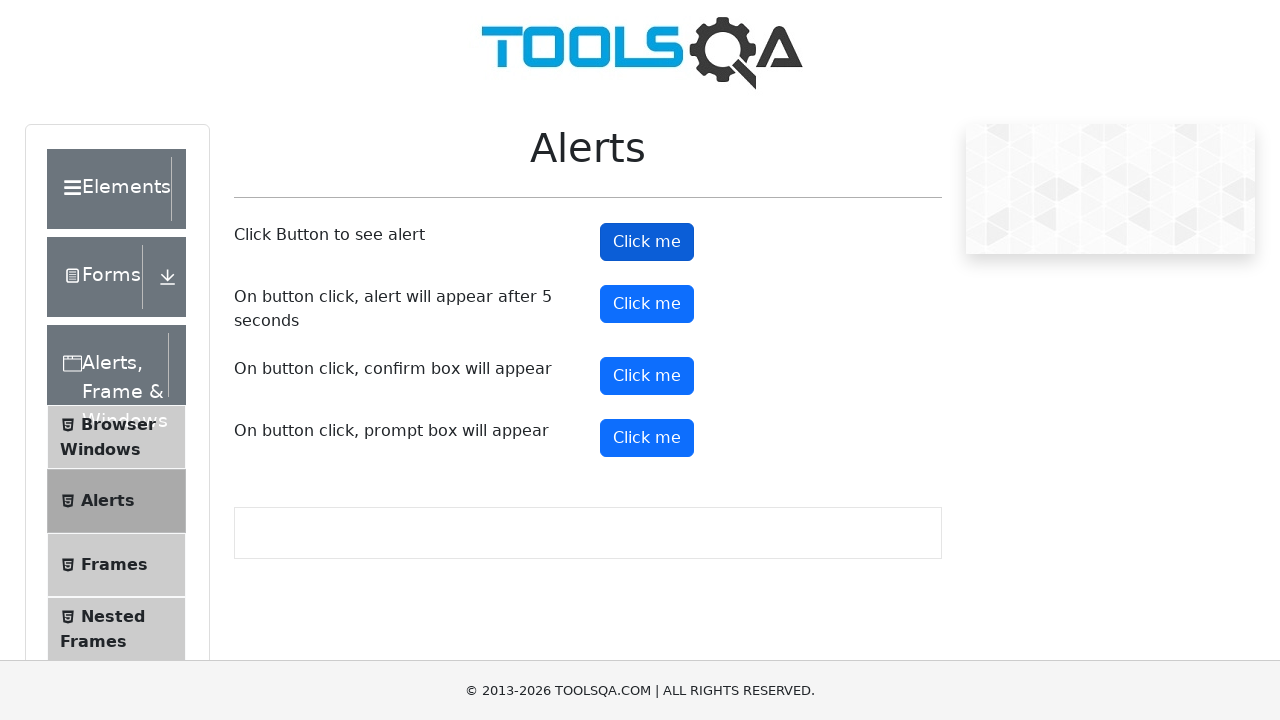

Alert was accepted and page finished loading
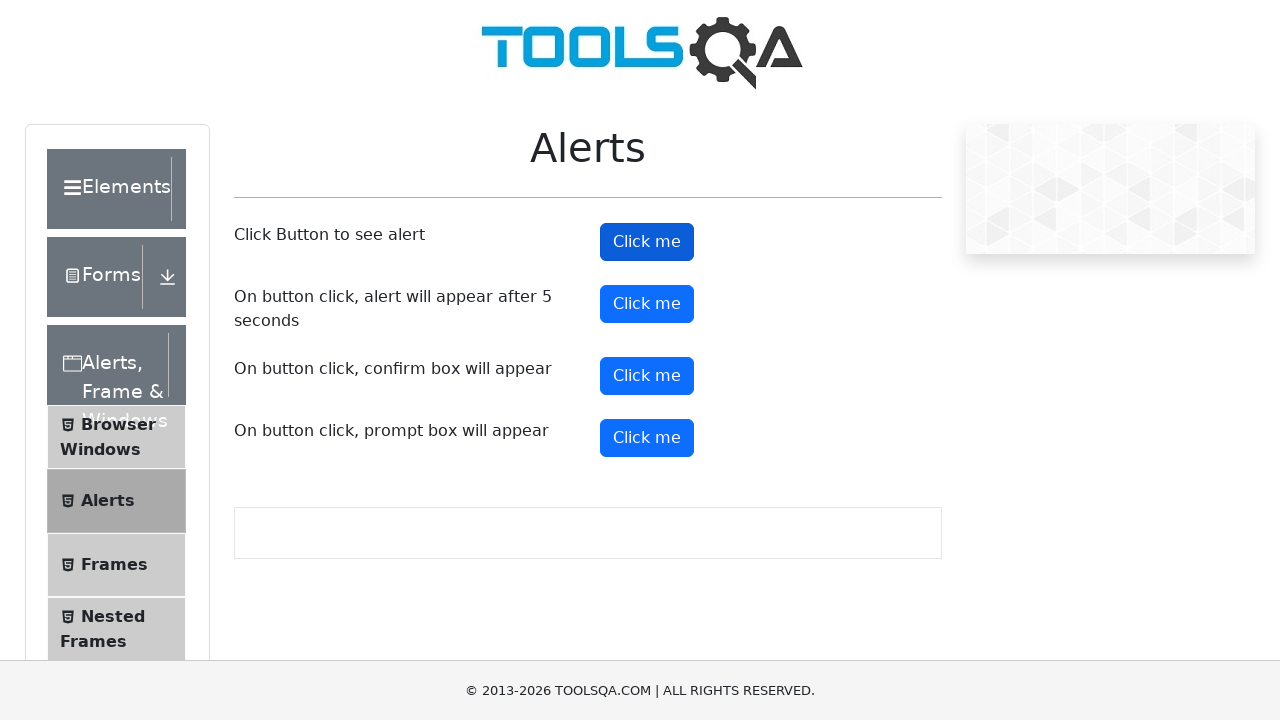

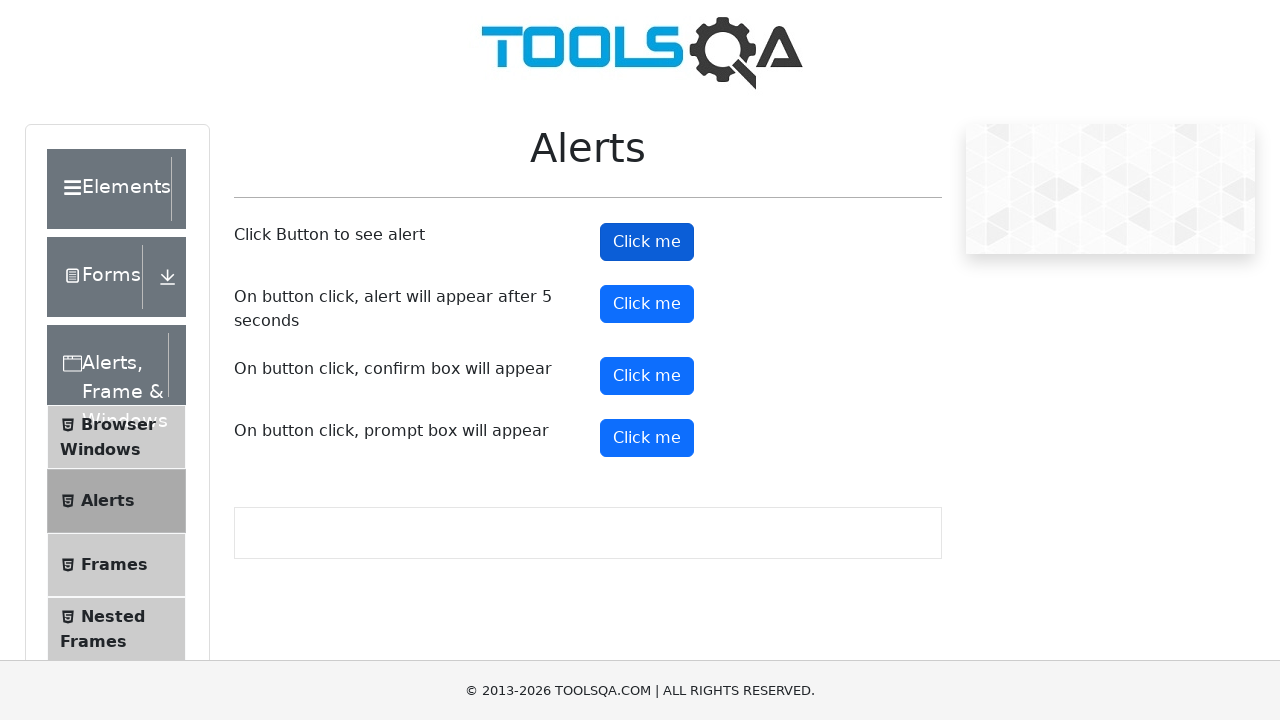